Tests prompt alert by clicking button, entering text in the prompt, and accepting it

Starting URL: https://demoqa.com/alerts

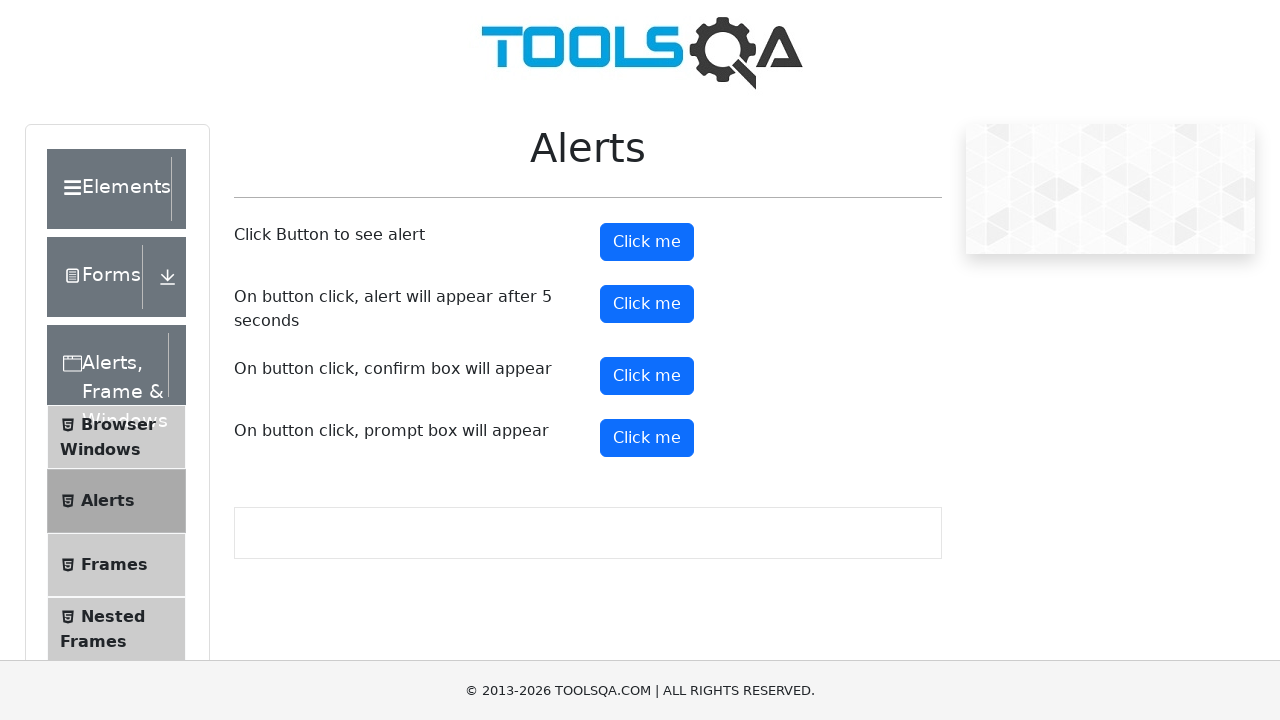

Set up dialog handler for prompt alert
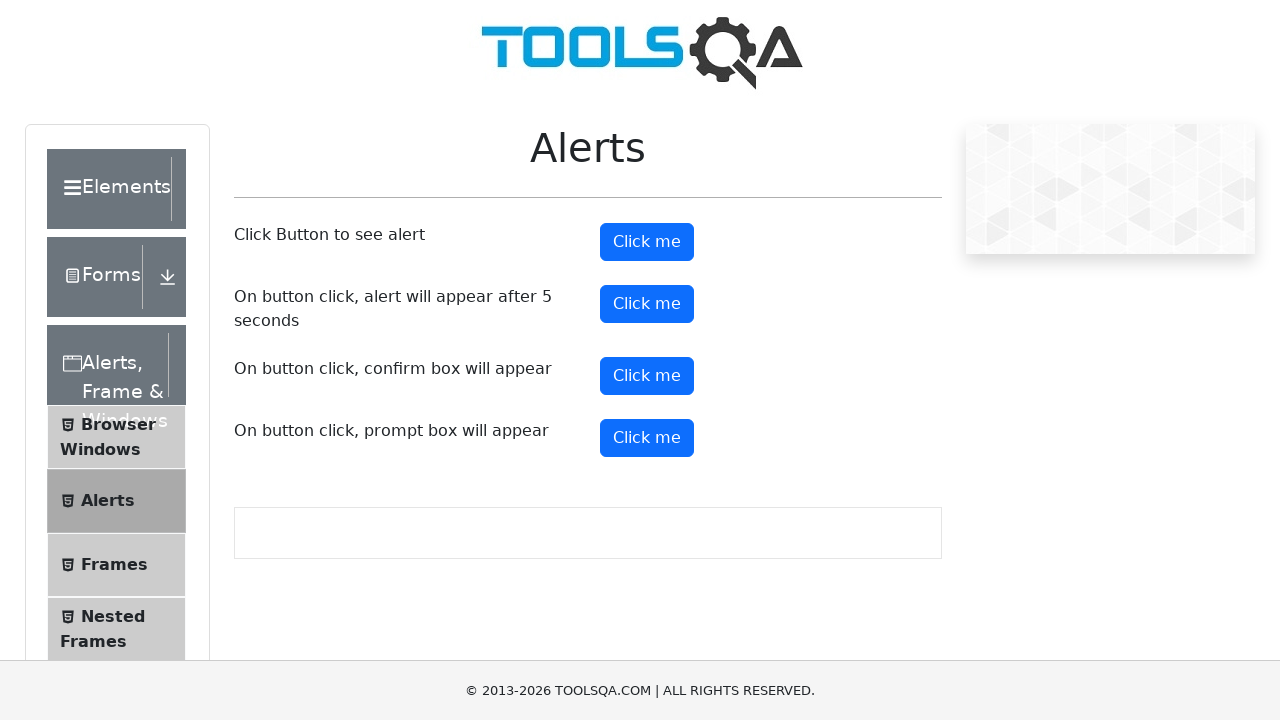

Clicked prompt button to trigger prompt alert at (647, 438) on button#promtButton
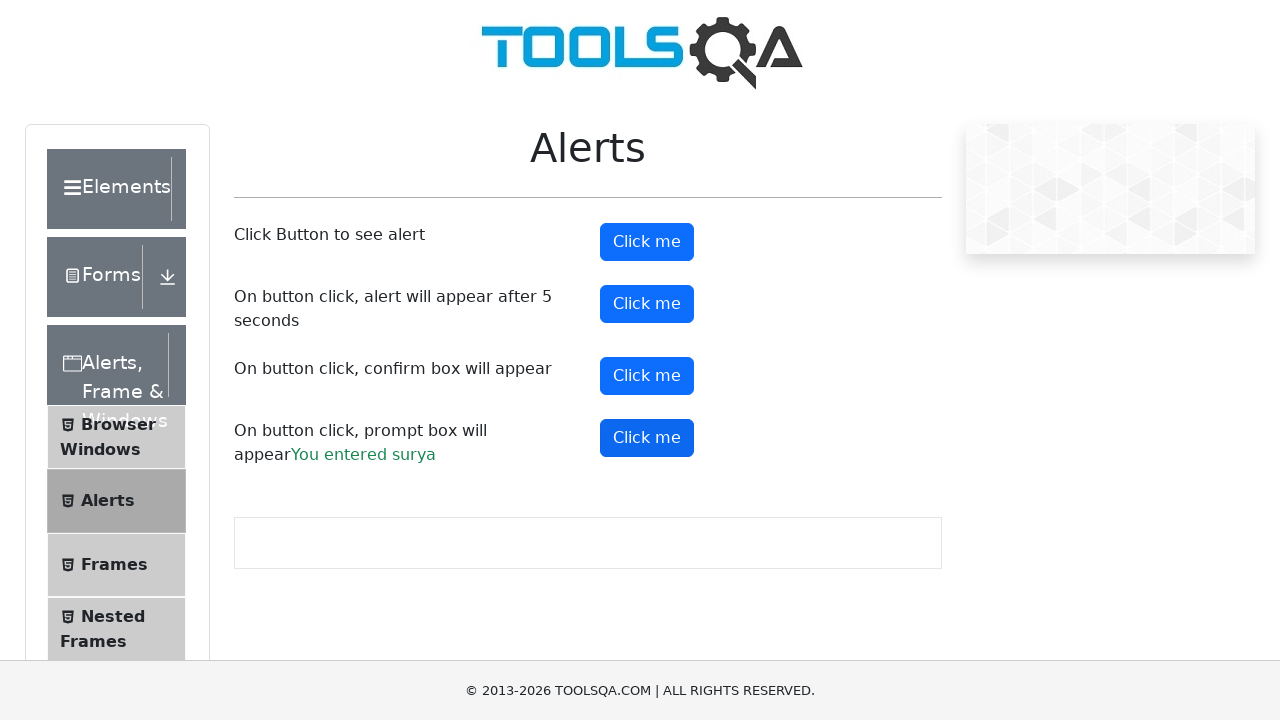

Prompt result message appeared after accepting dialog with text 'surya'
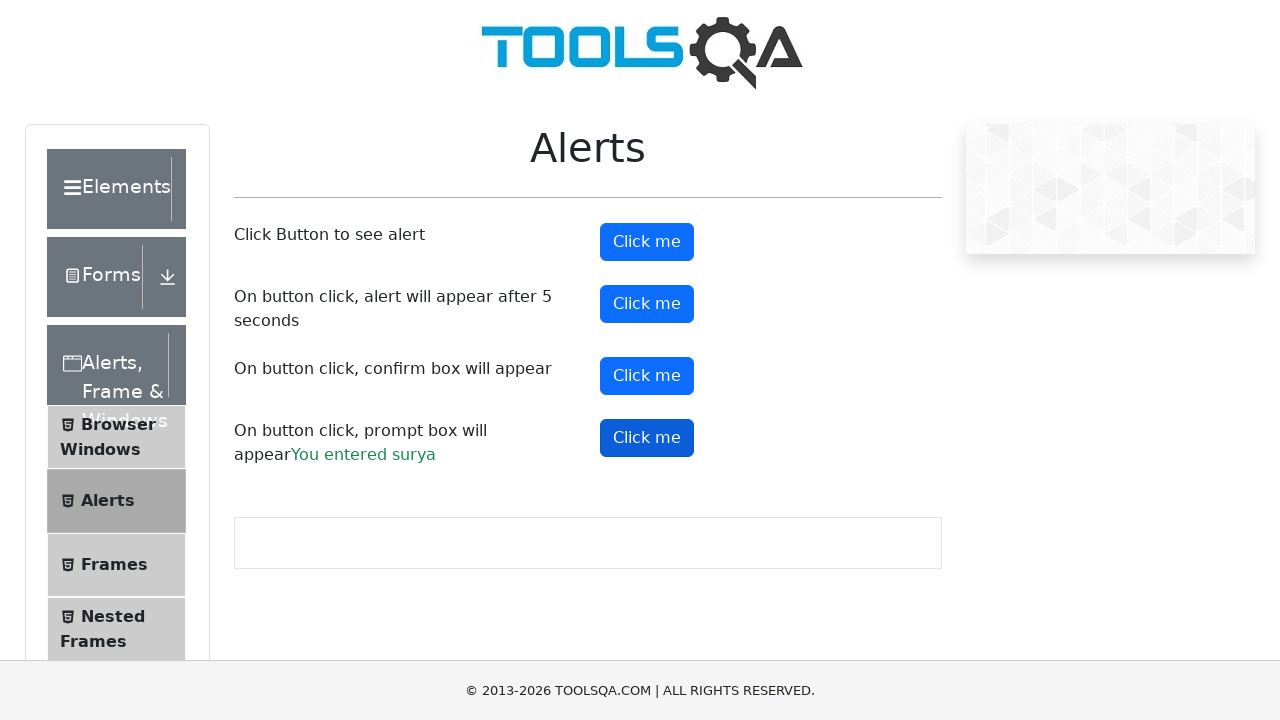

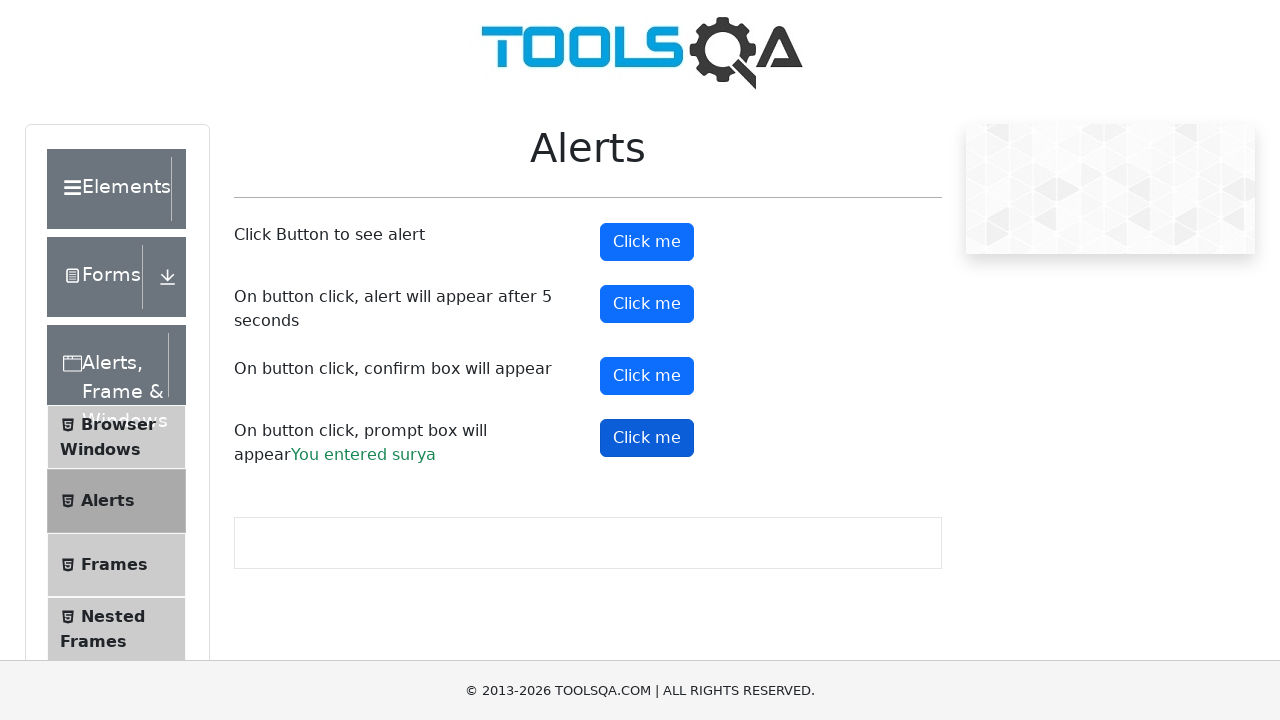